Tests filling out a text box form with user name, email, current address, and permanent address, then submits and validates the displayed results.

Starting URL: https://demoqa.com/text-box

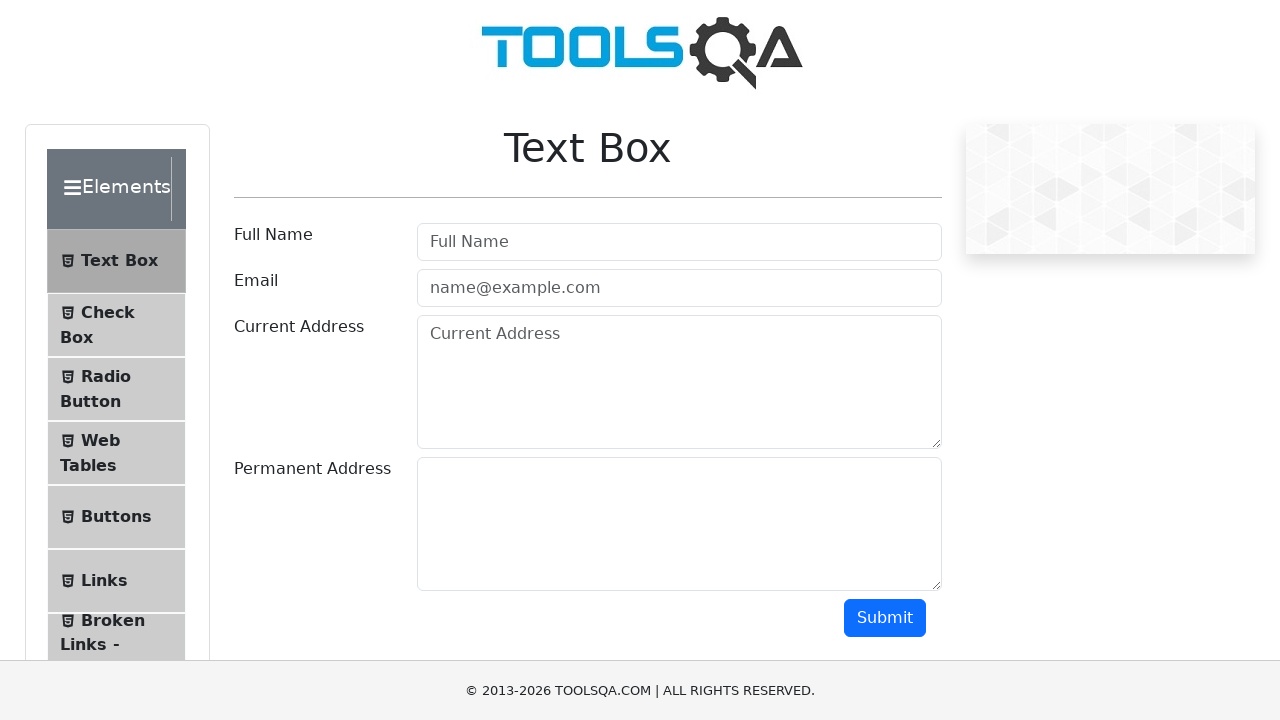

Filled userName field with 'John Doe' on #userName
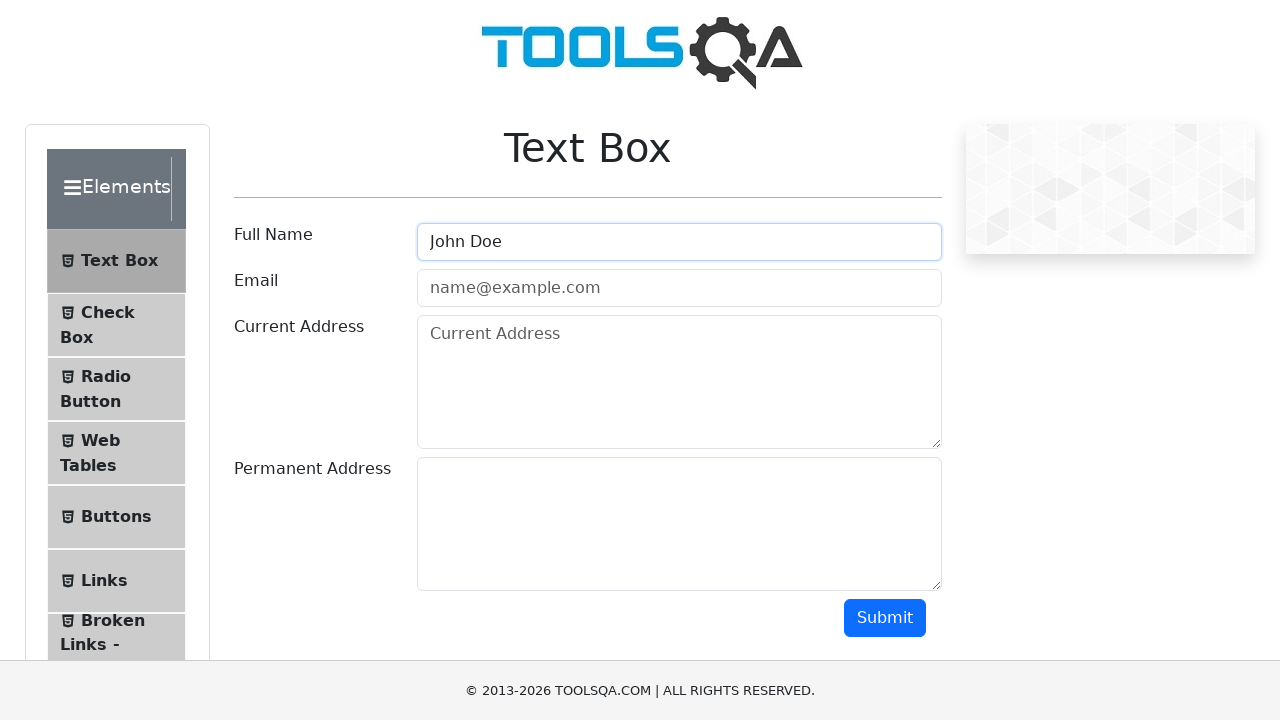

Filled userEmail field with 'johndoe@example.com' on #userEmail
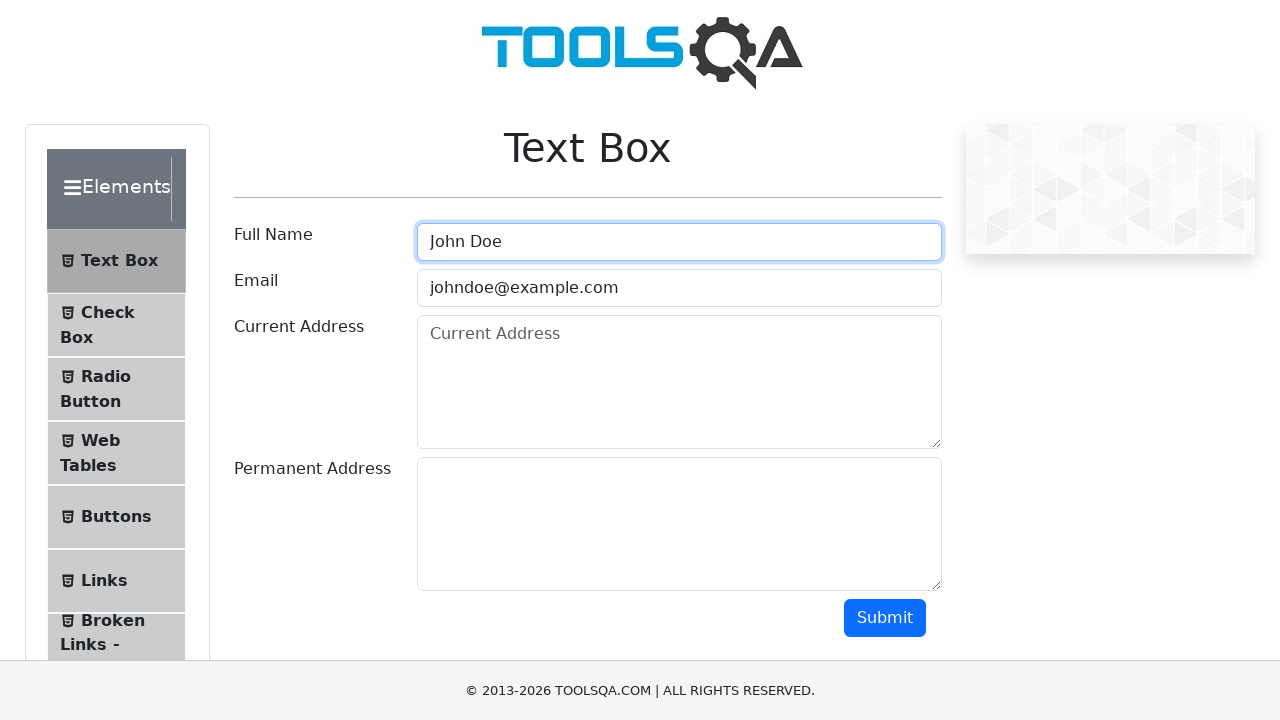

Filled currentAddress field with '123 Main Street' on #currentAddress
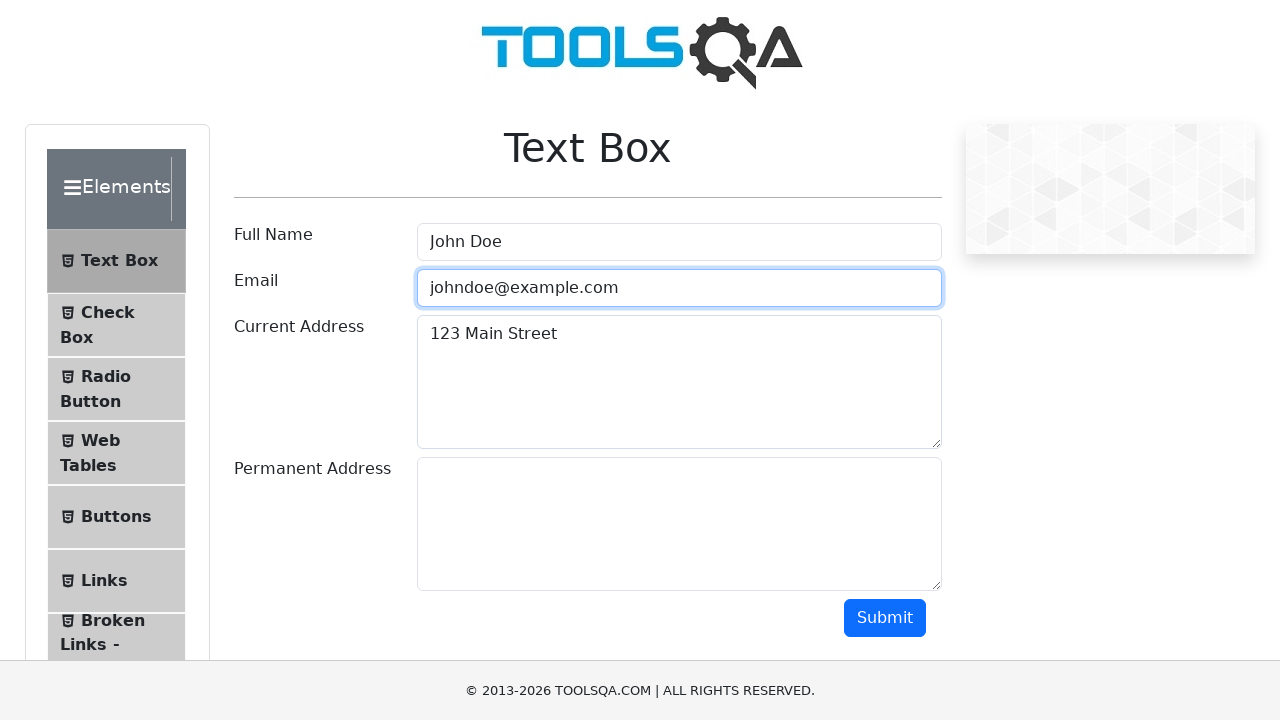

Filled permanentAddress field with '456 Secondary Street' on #permanentAddress
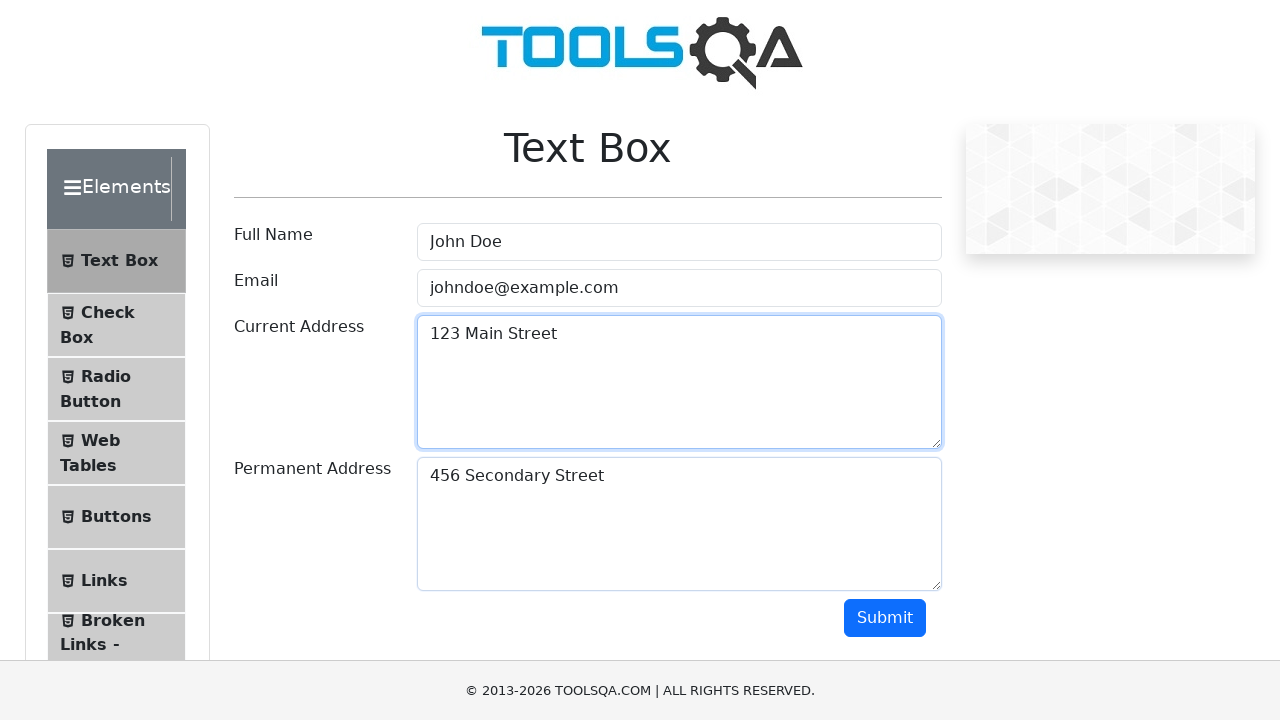

Clicked submit button to submit the text box form at (885, 618) on #submit
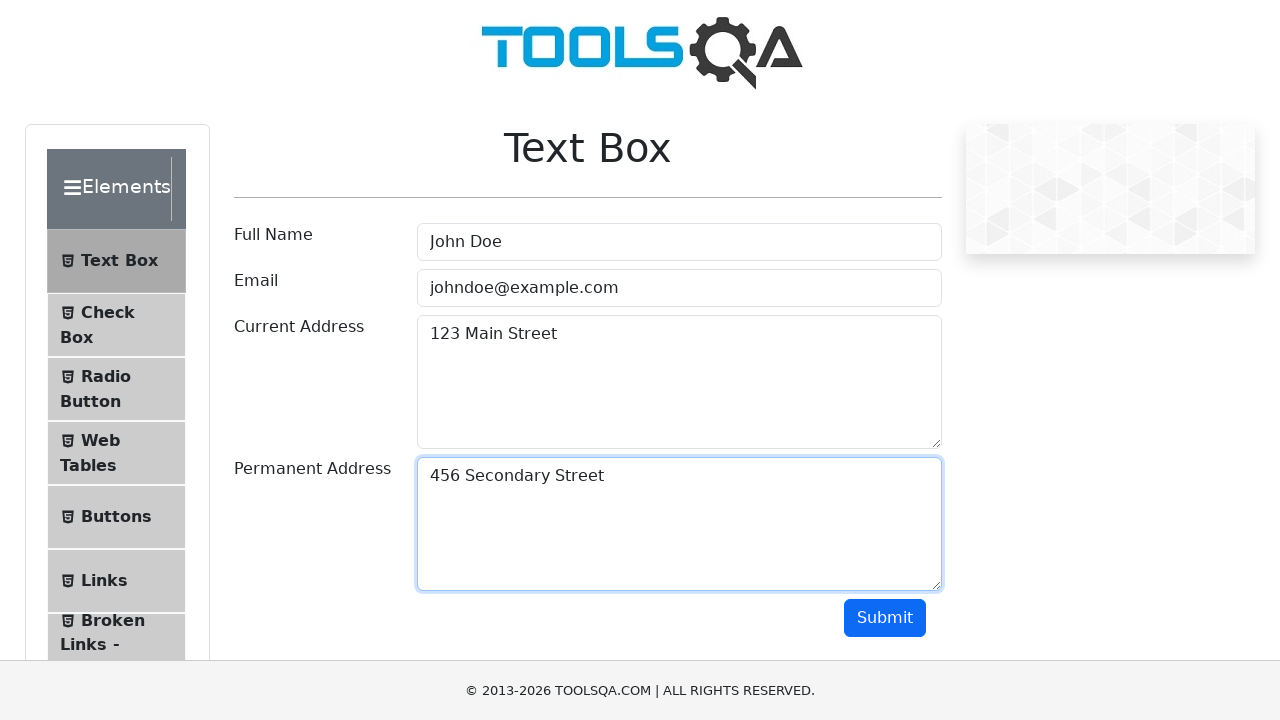

Waited for name result element to appear
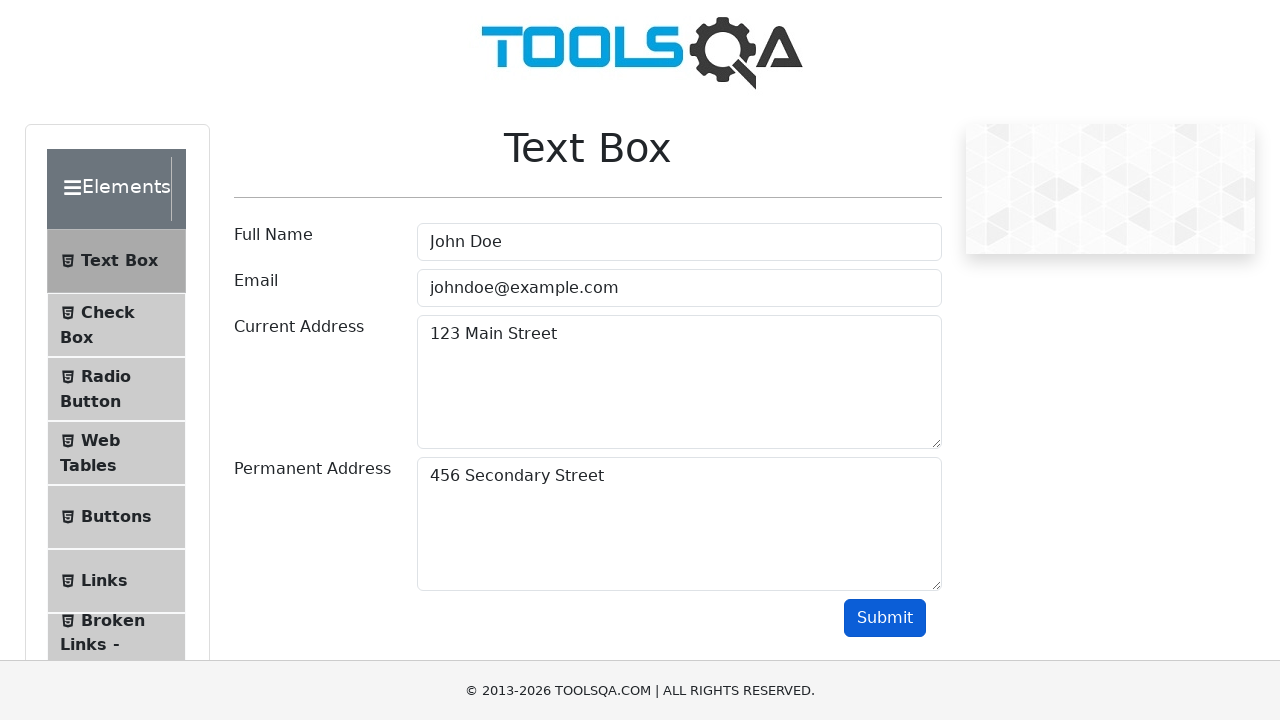

Retrieved name result text content
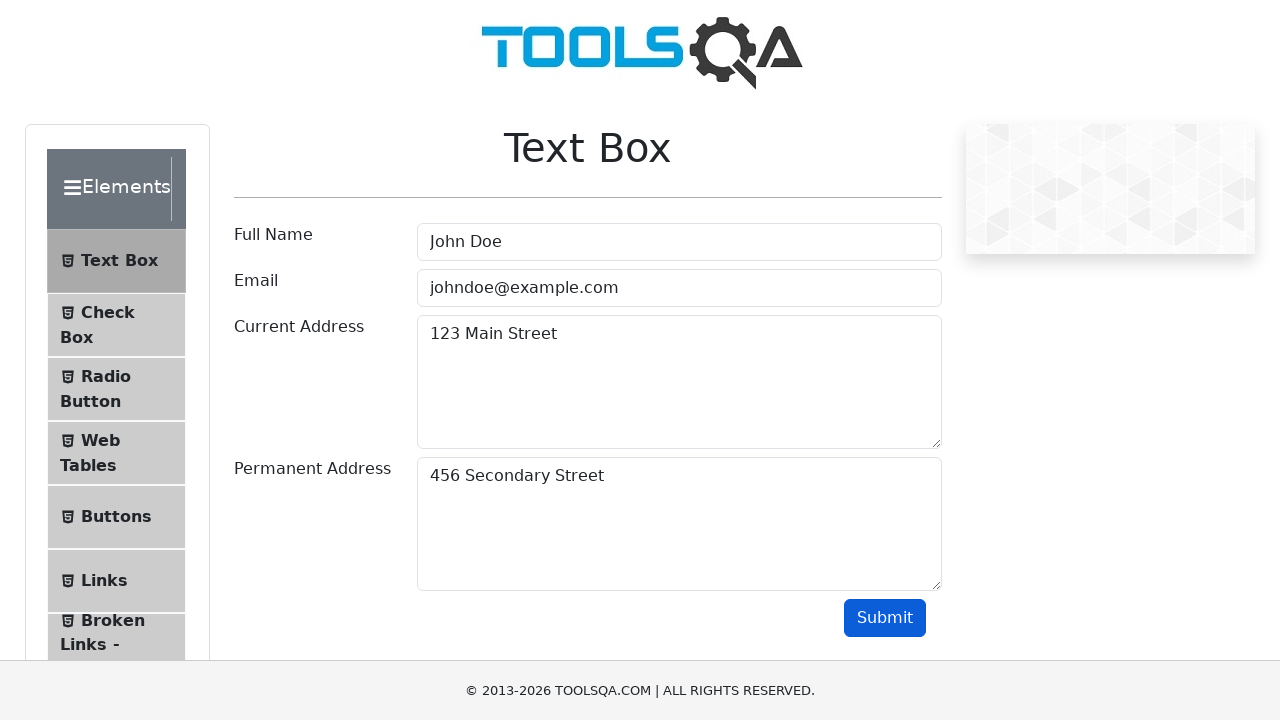

Asserted that 'John Doe' is present in name result
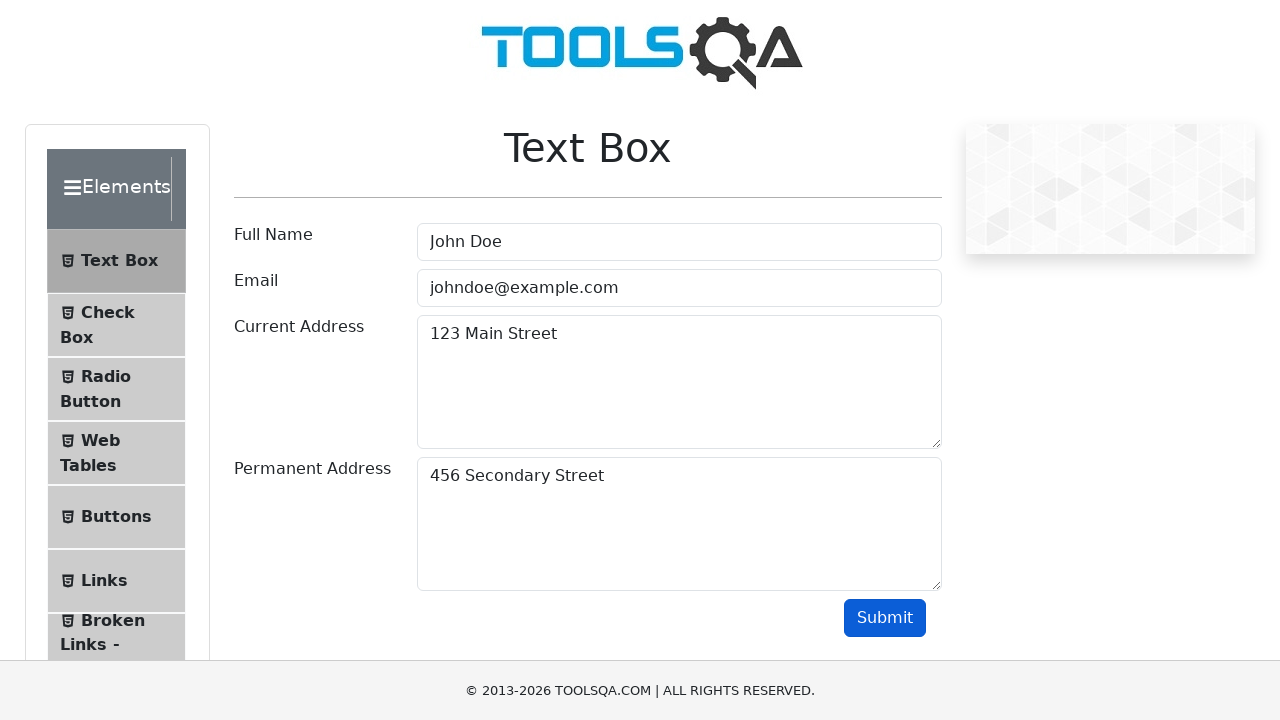

Retrieved email result text content
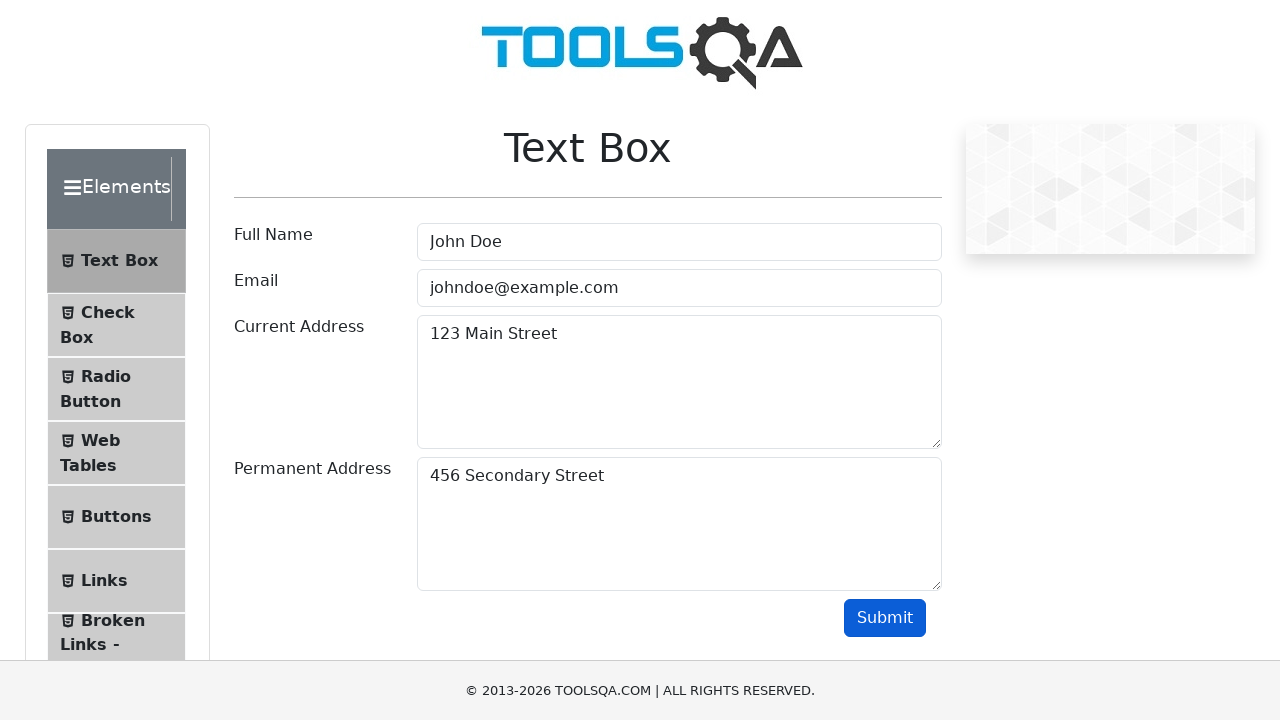

Asserted that 'johndoe@example.com' is present in email result
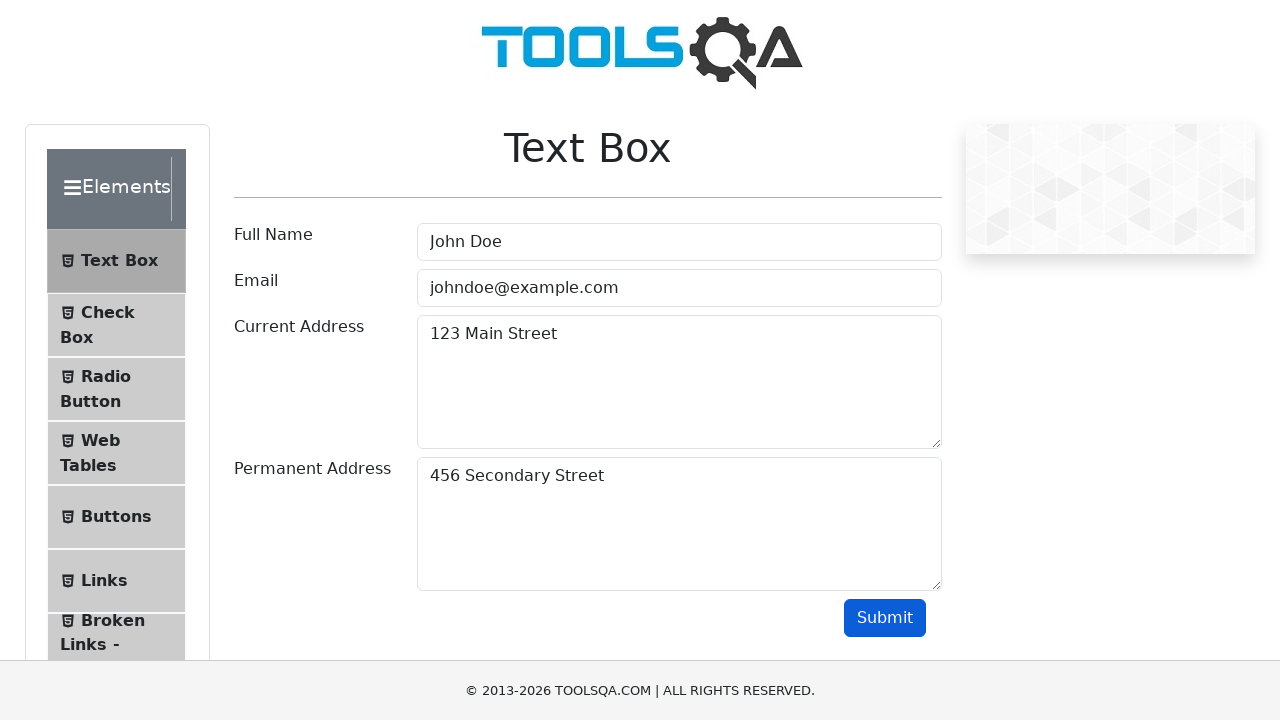

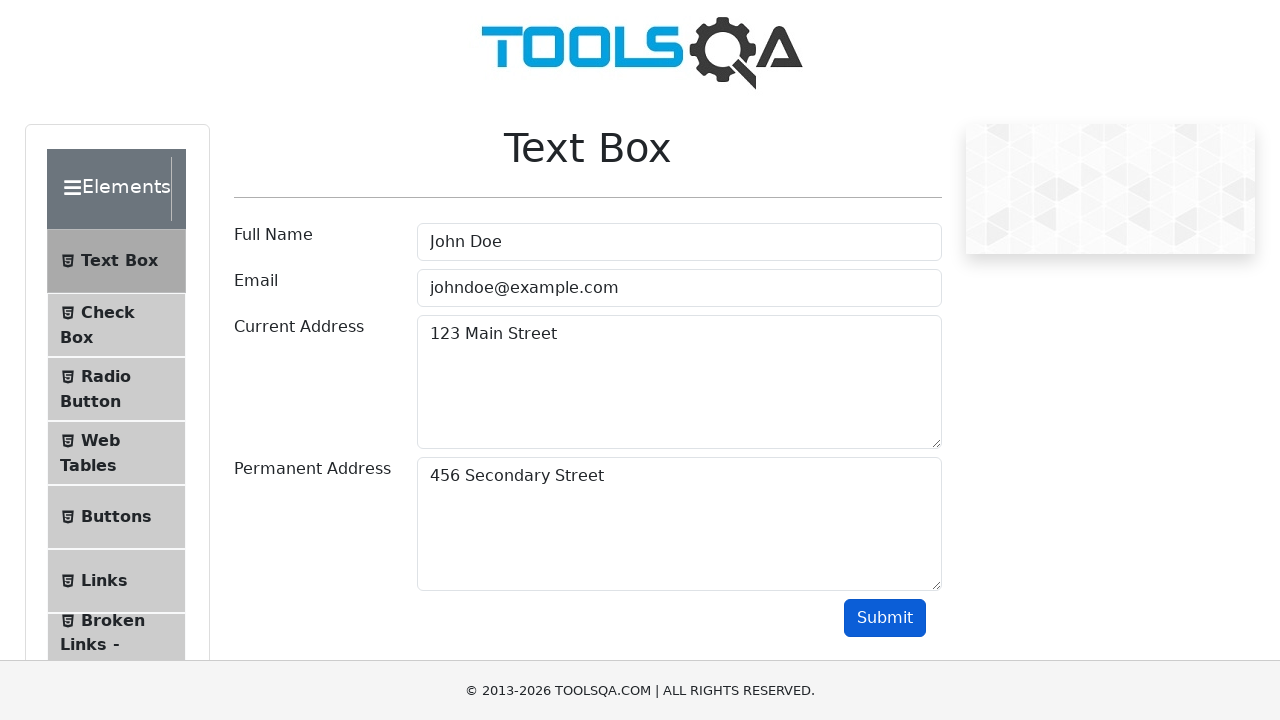